Tests that edits are saved when the input loses focus (blur event)

Starting URL: https://demo.playwright.dev/todomvc

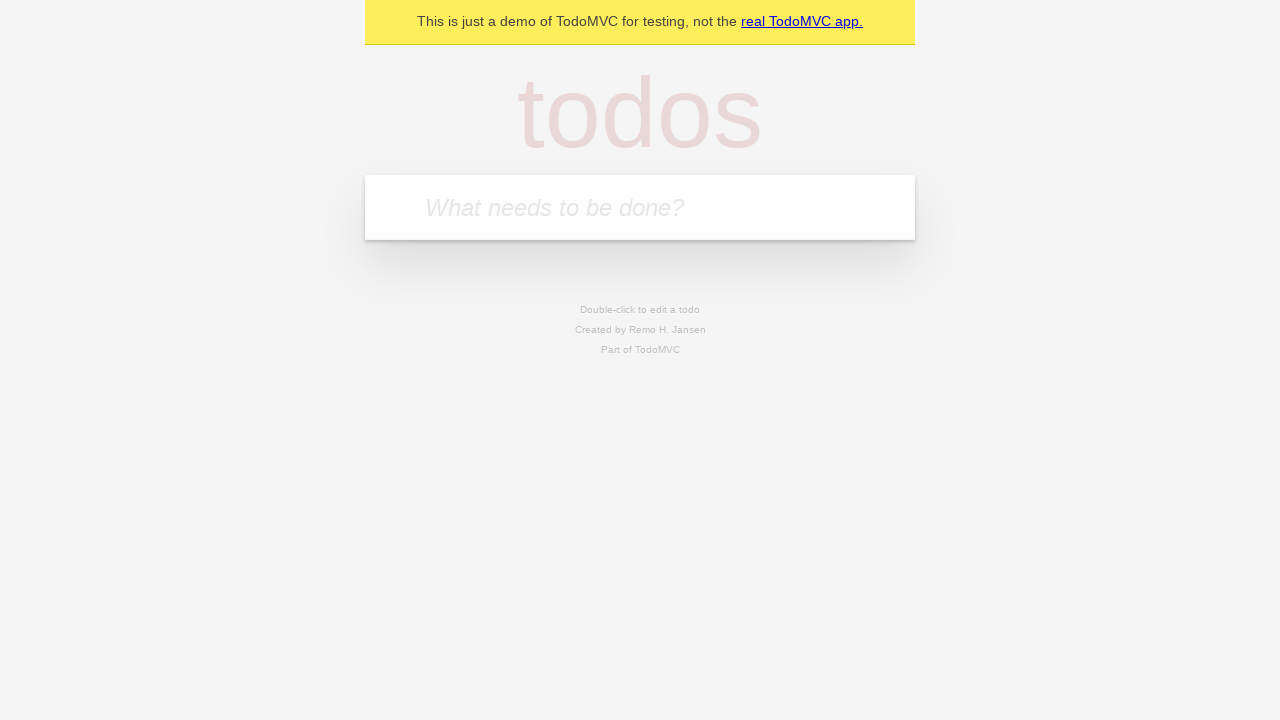

Filled todo input with 'buy some cheese' on internal:attr=[placeholder="What needs to be done?"i]
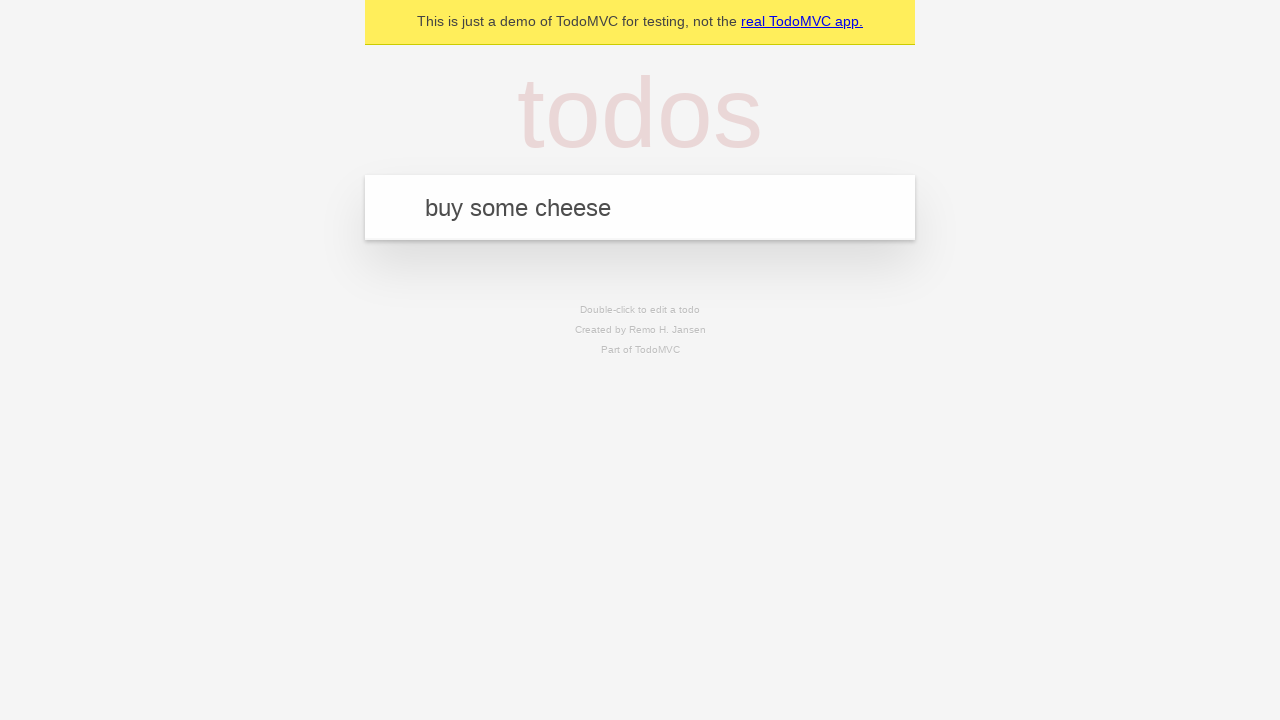

Pressed Enter to create first todo on internal:attr=[placeholder="What needs to be done?"i]
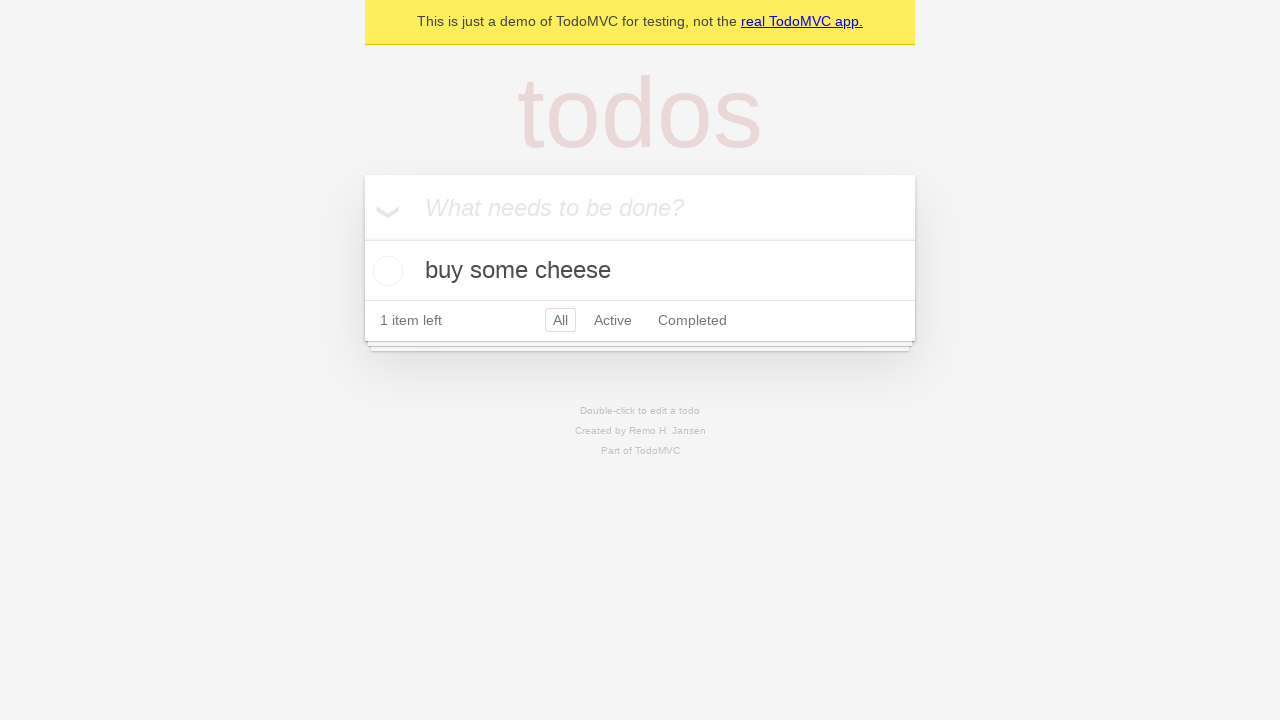

Filled todo input with 'feed the cat' on internal:attr=[placeholder="What needs to be done?"i]
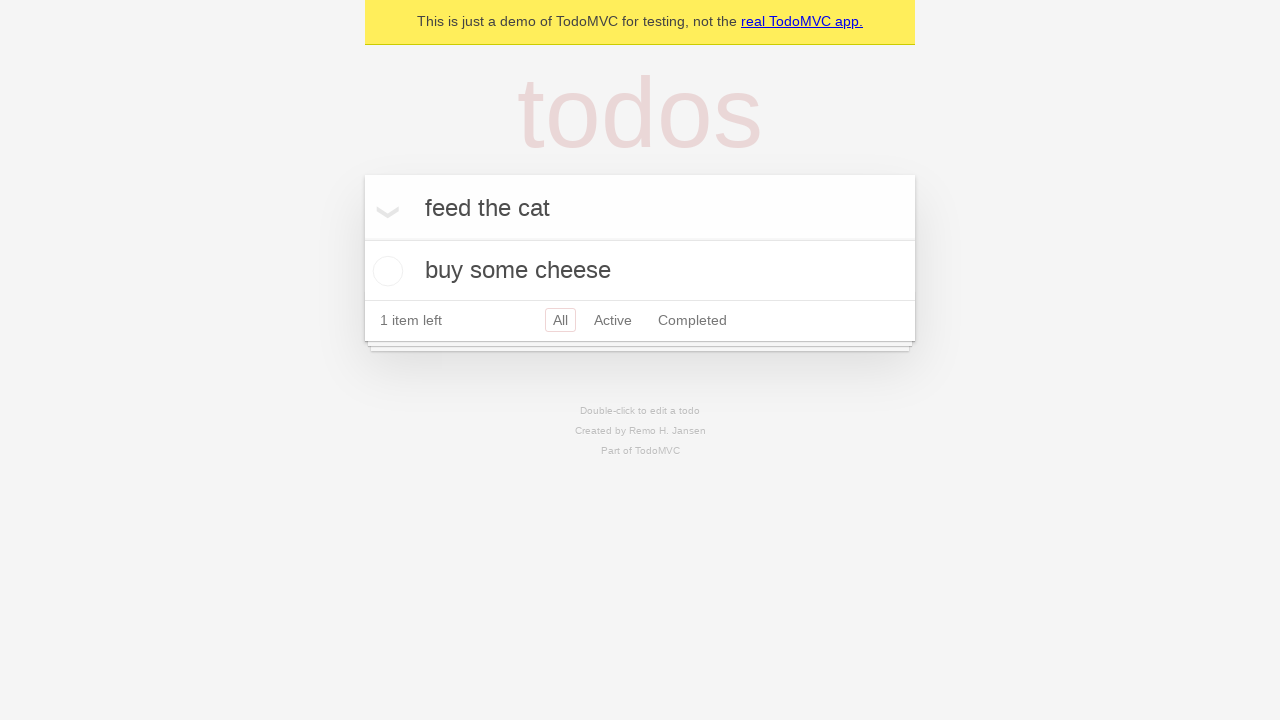

Pressed Enter to create second todo on internal:attr=[placeholder="What needs to be done?"i]
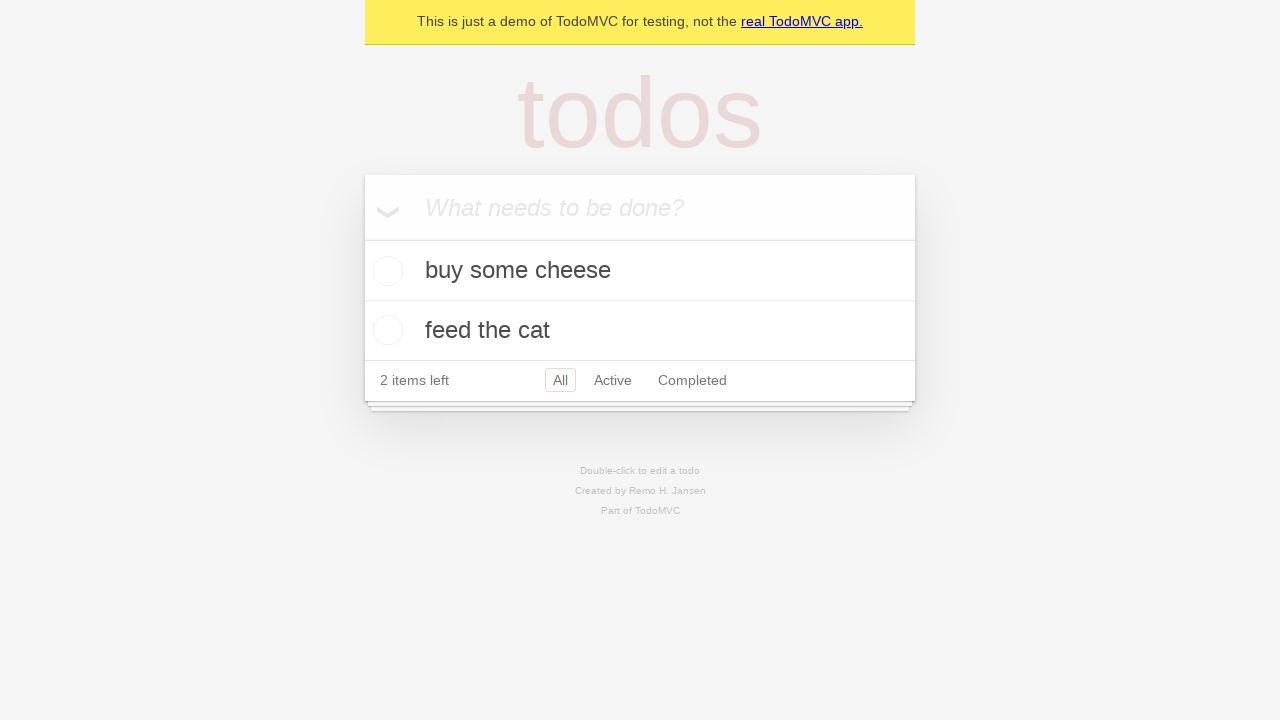

Filled todo input with 'book a doctors appointment' on internal:attr=[placeholder="What needs to be done?"i]
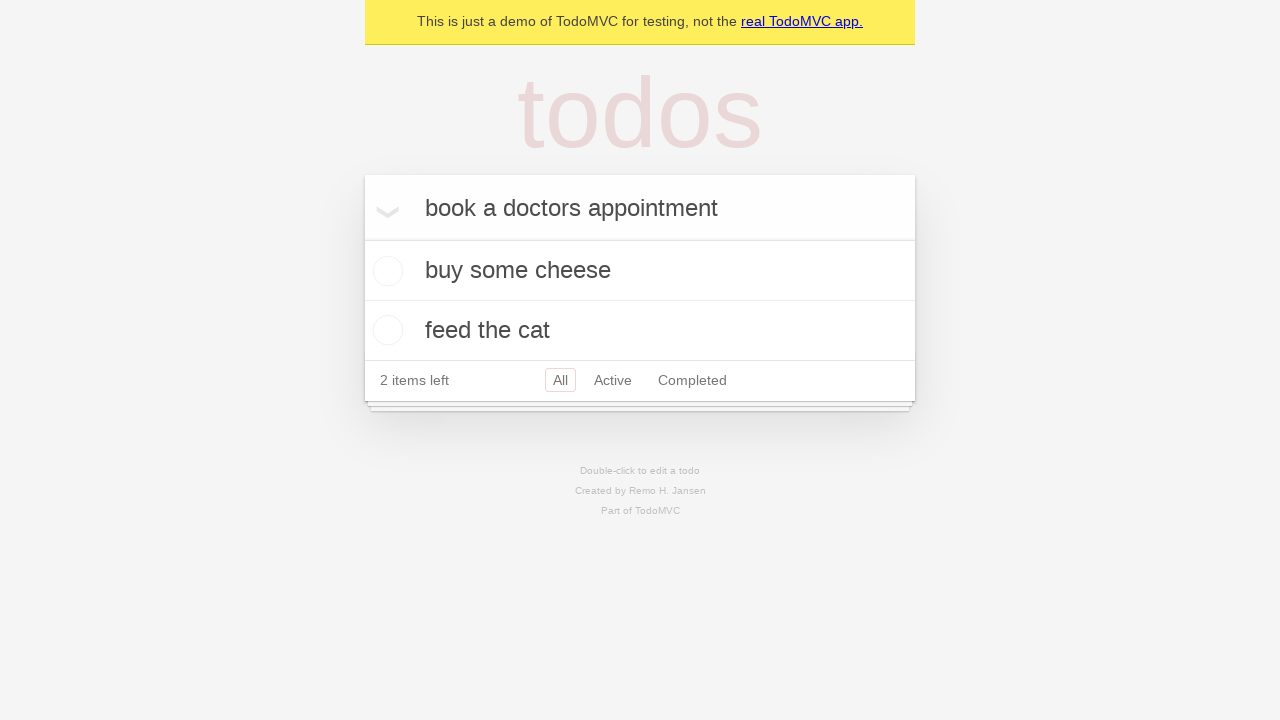

Pressed Enter to create third todo on internal:attr=[placeholder="What needs to be done?"i]
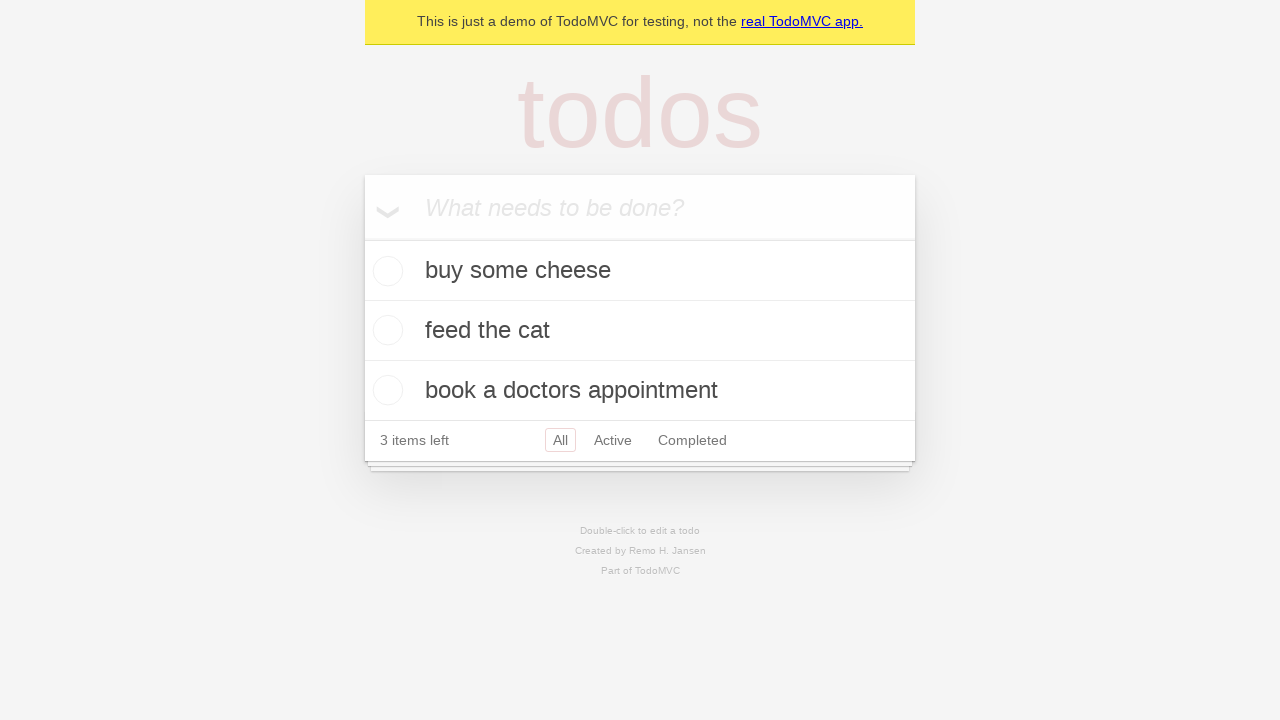

Double-clicked second todo to enter edit mode at (640, 331) on internal:testid=[data-testid="todo-item"s] >> nth=1
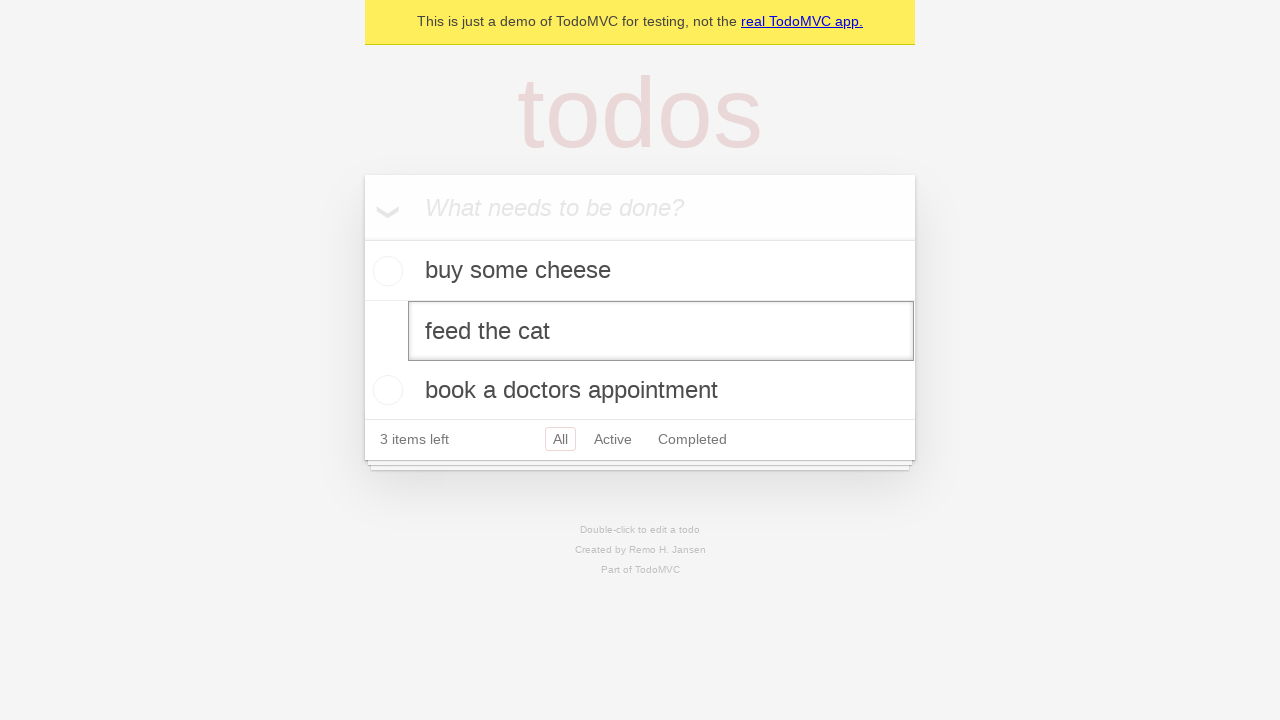

Filled edit field with 'buy some sausages' on internal:testid=[data-testid="todo-item"s] >> nth=1 >> internal:role=textbox[nam
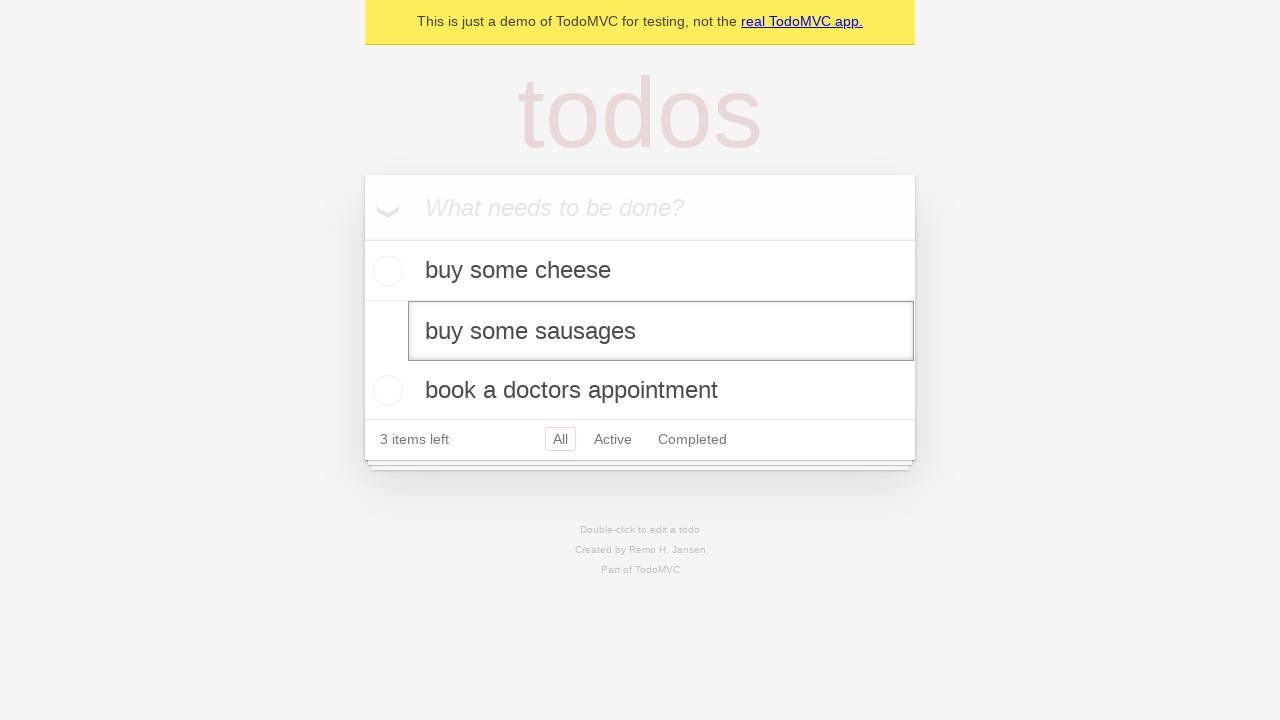

Dispatched blur event to save edit
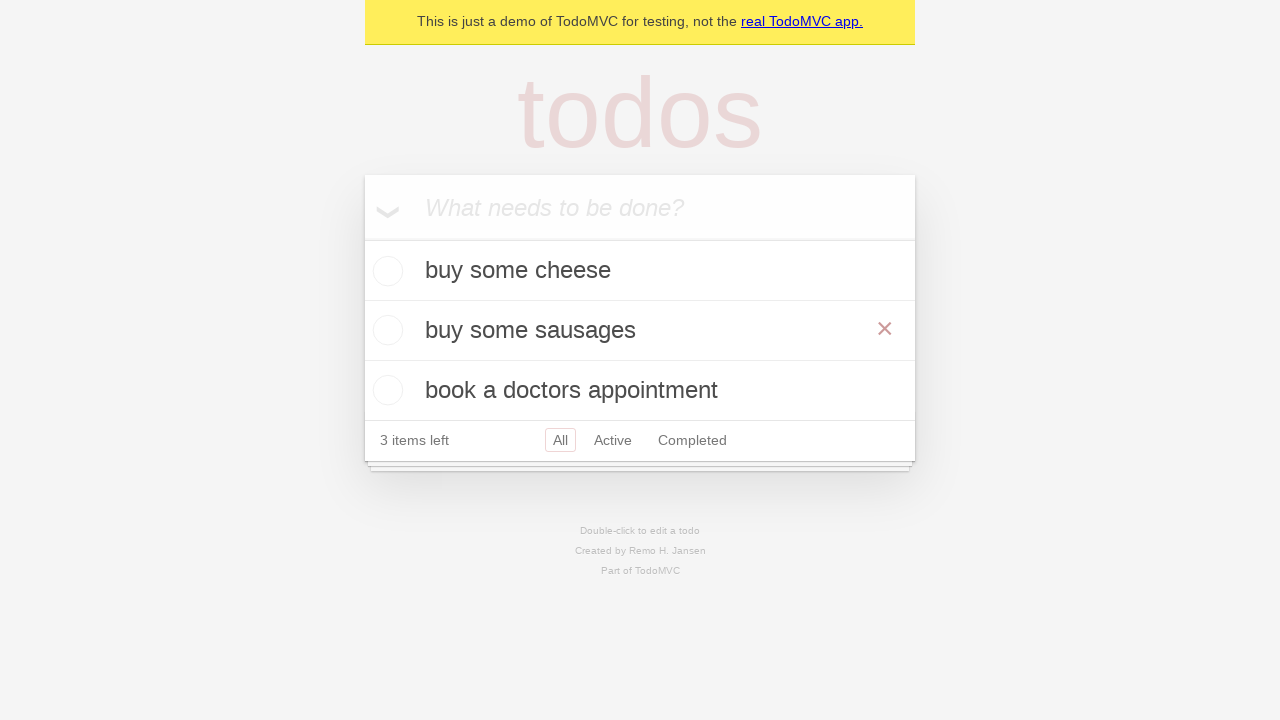

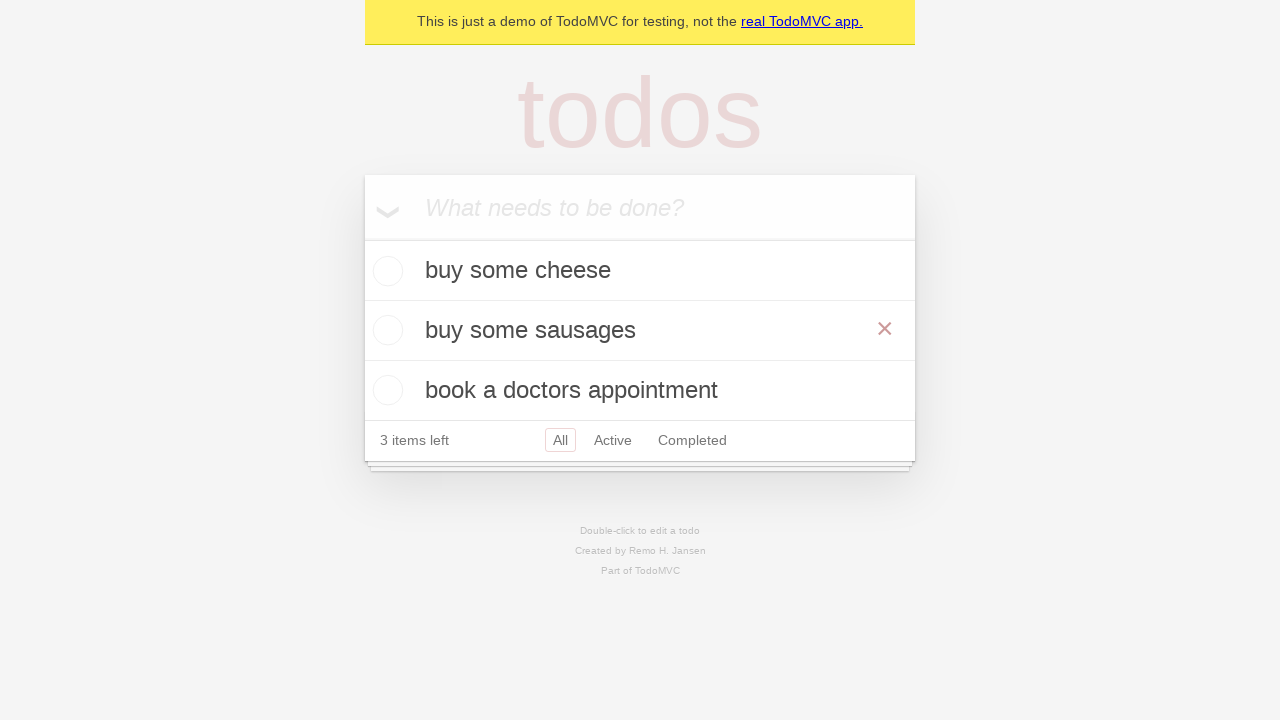